Tests double-click interaction on a login button element without performing actual authentication

Starting URL: https://katalon-demo-cura.herokuapp.com/profile.php#login

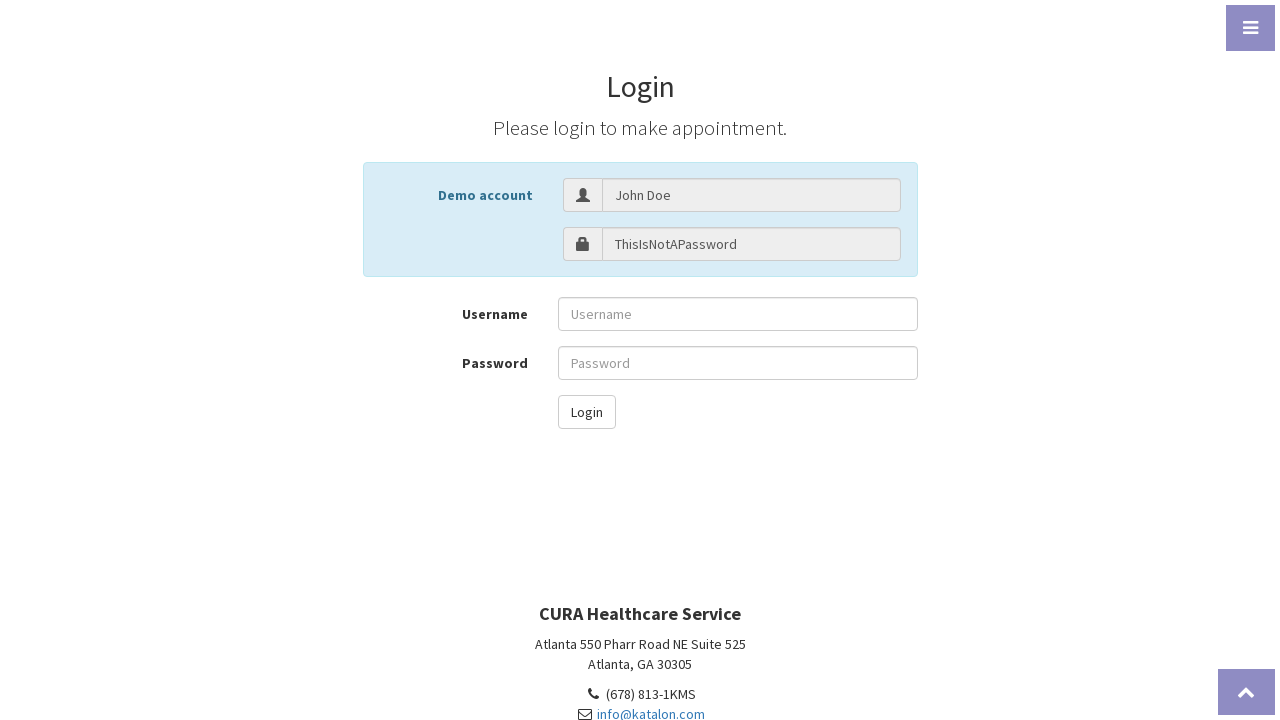

Located the Login button element
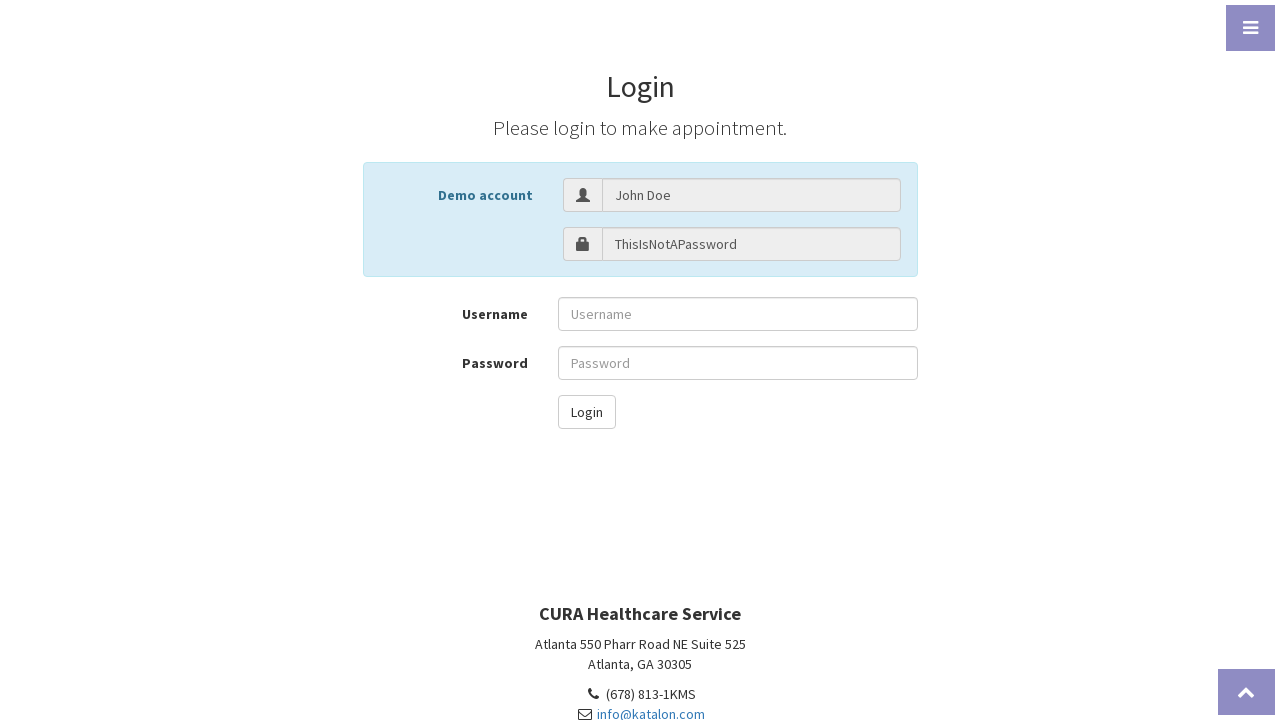

Performed double-click on Login button without authentication at (586, 412) on xpath=//button[text()='Login']
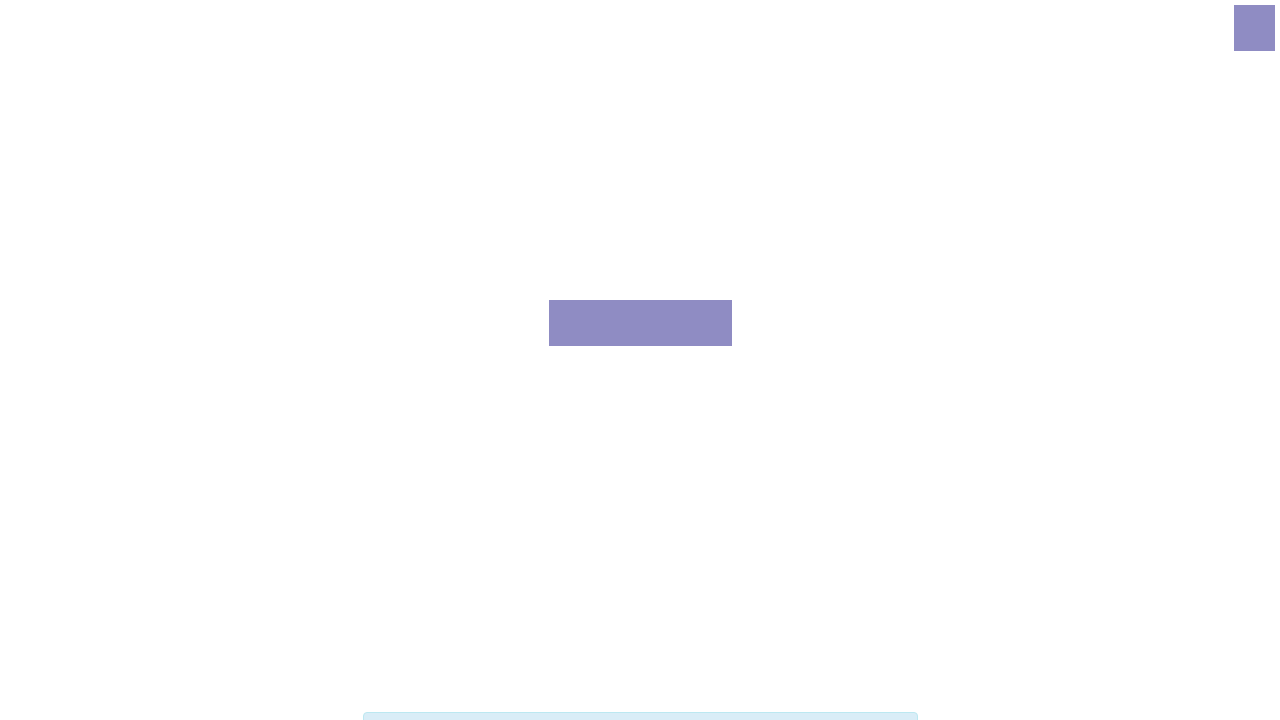

Waited 5 seconds to observe double-click effect
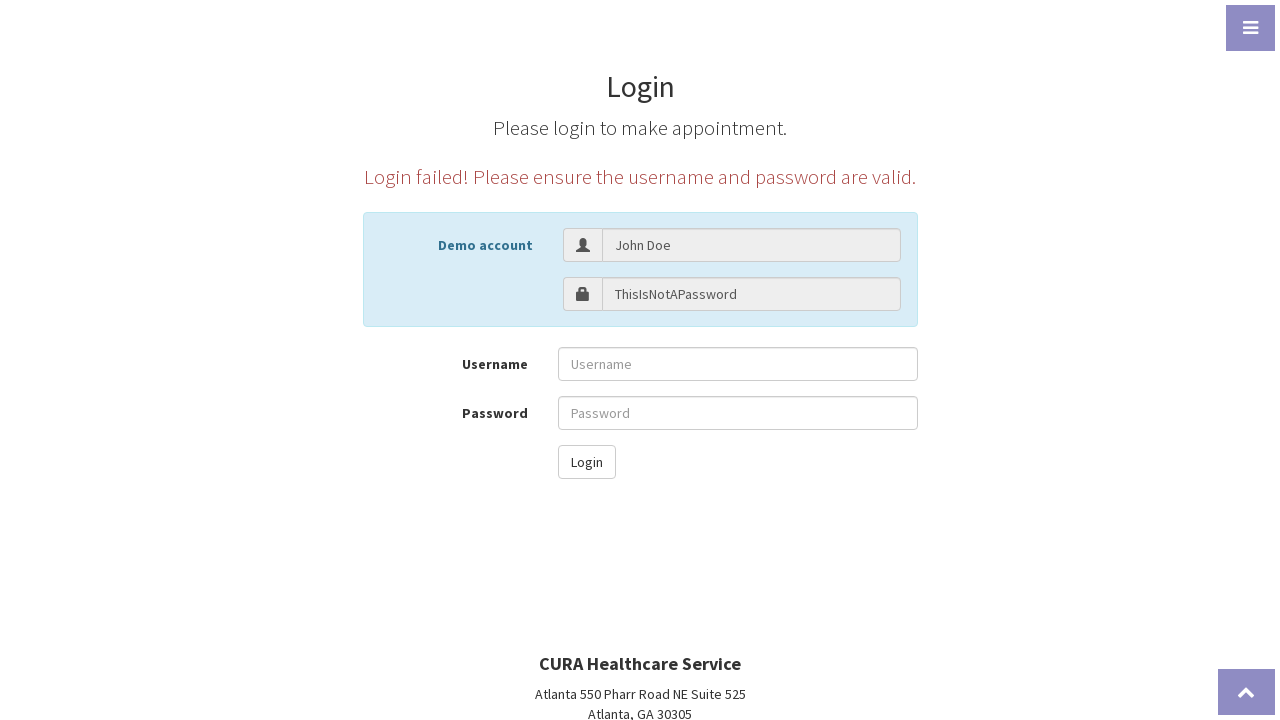

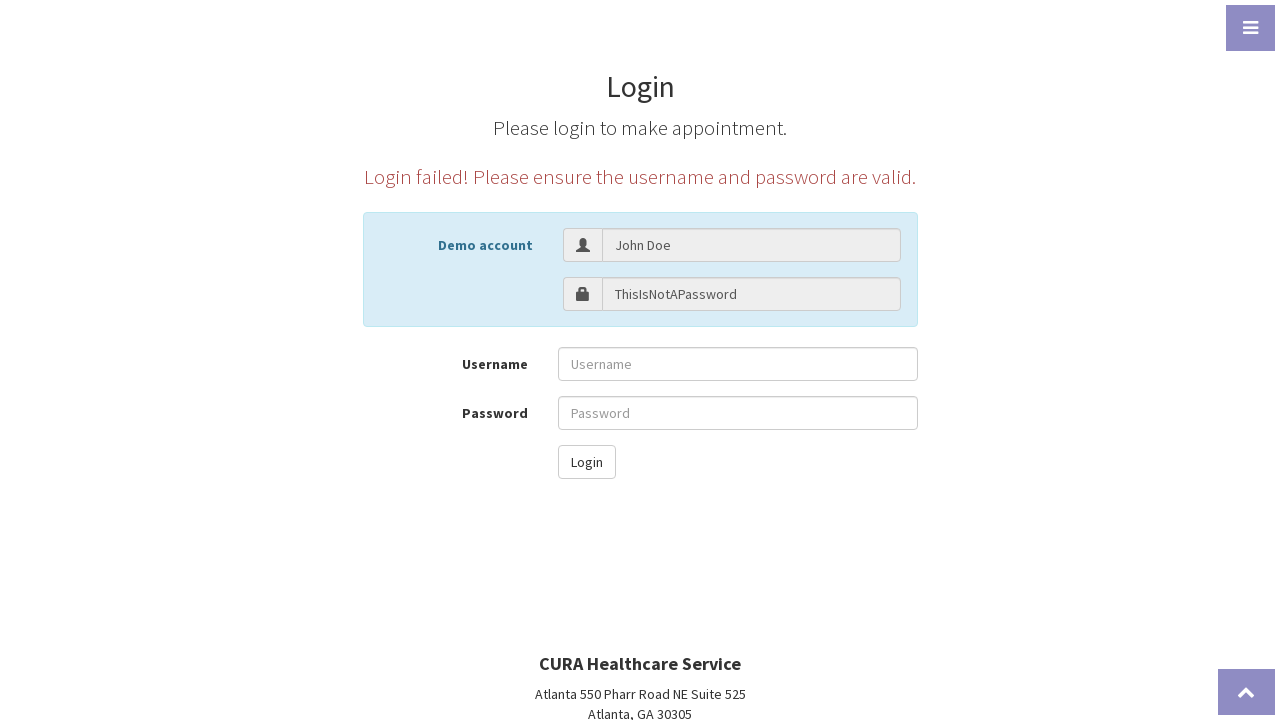